Tests scrolling the page until a specific element (Pagination Web Table heading) is visible in the viewport

Starting URL: https://testautomationpractice.blogspot.com/

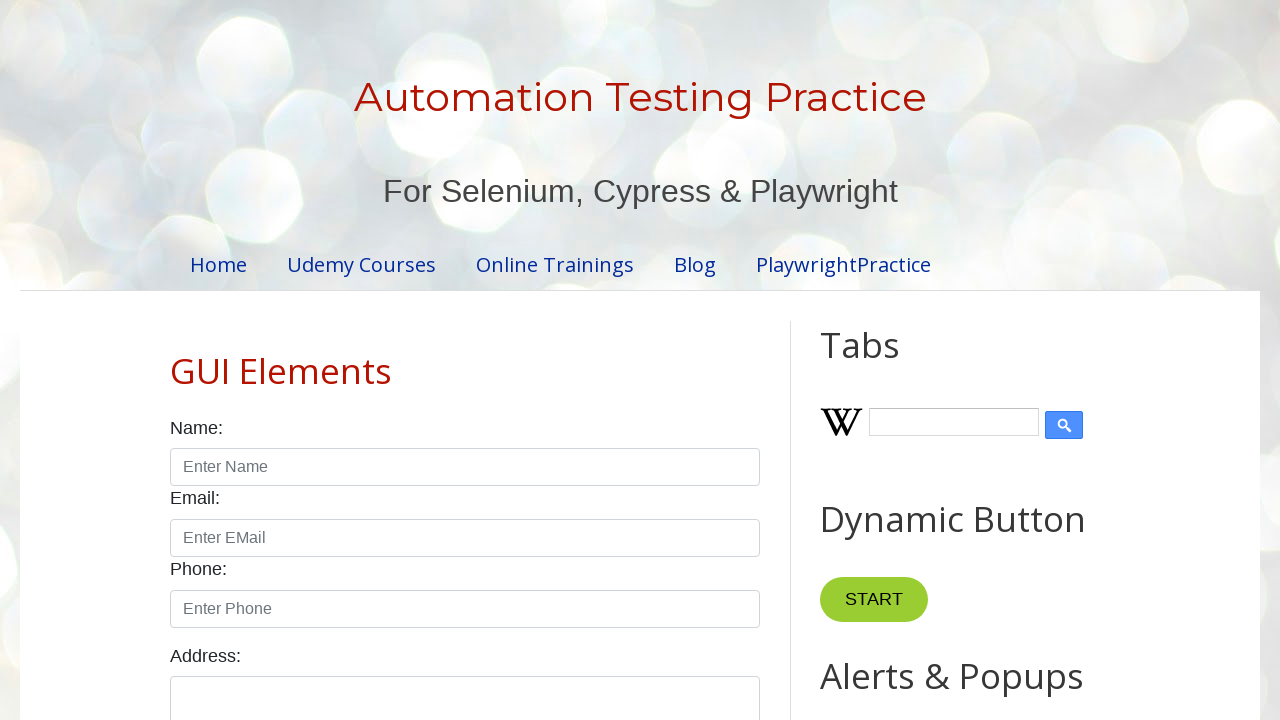

Located the Pagination Web Table heading element
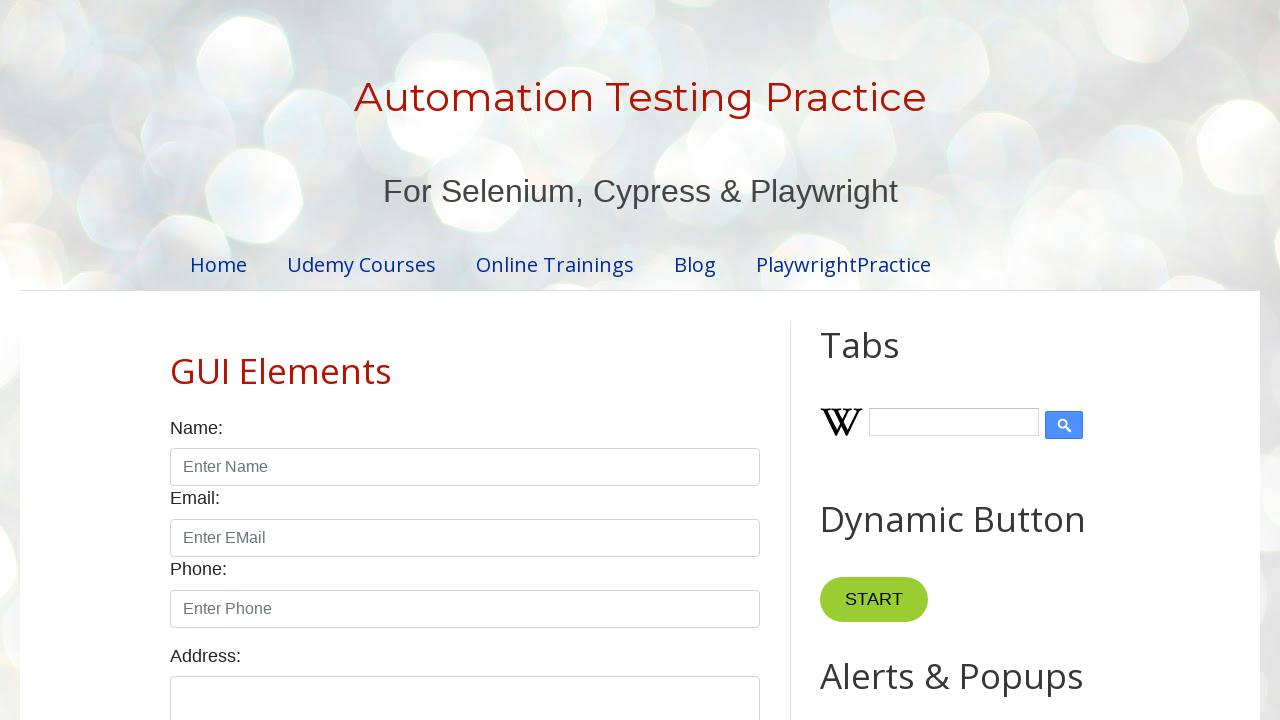

Scrolled the Pagination Web Table heading into view
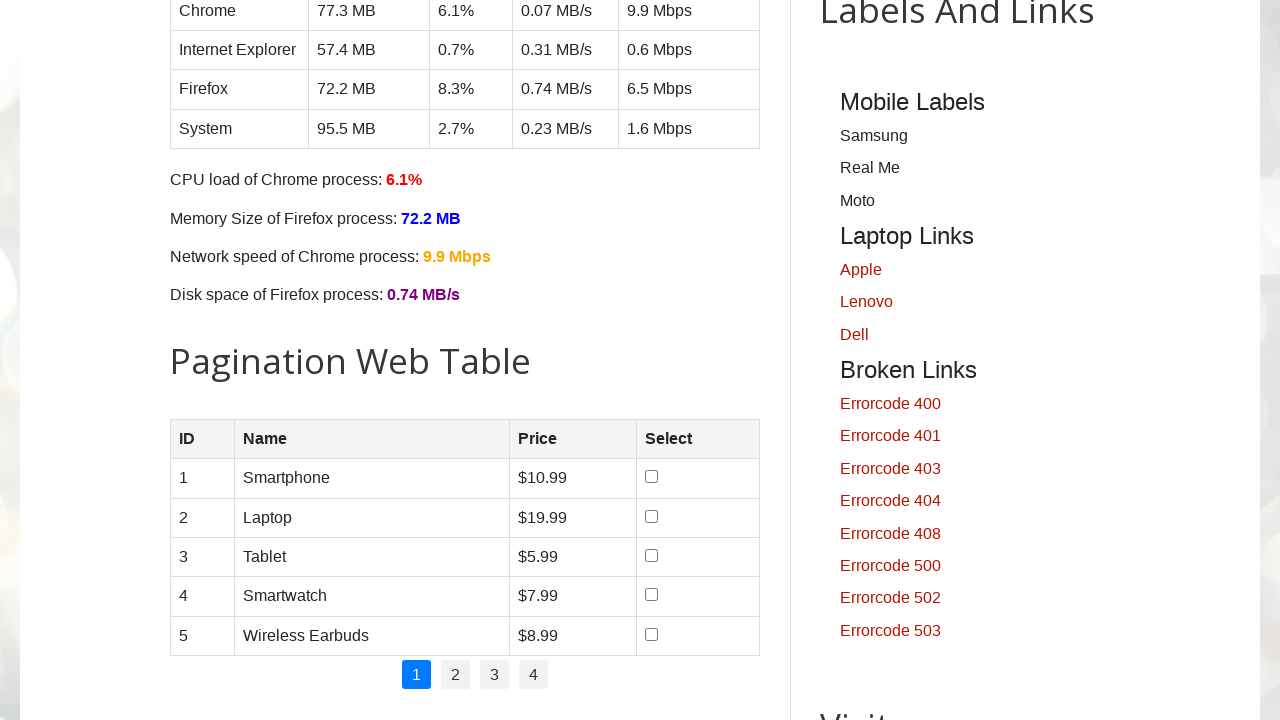

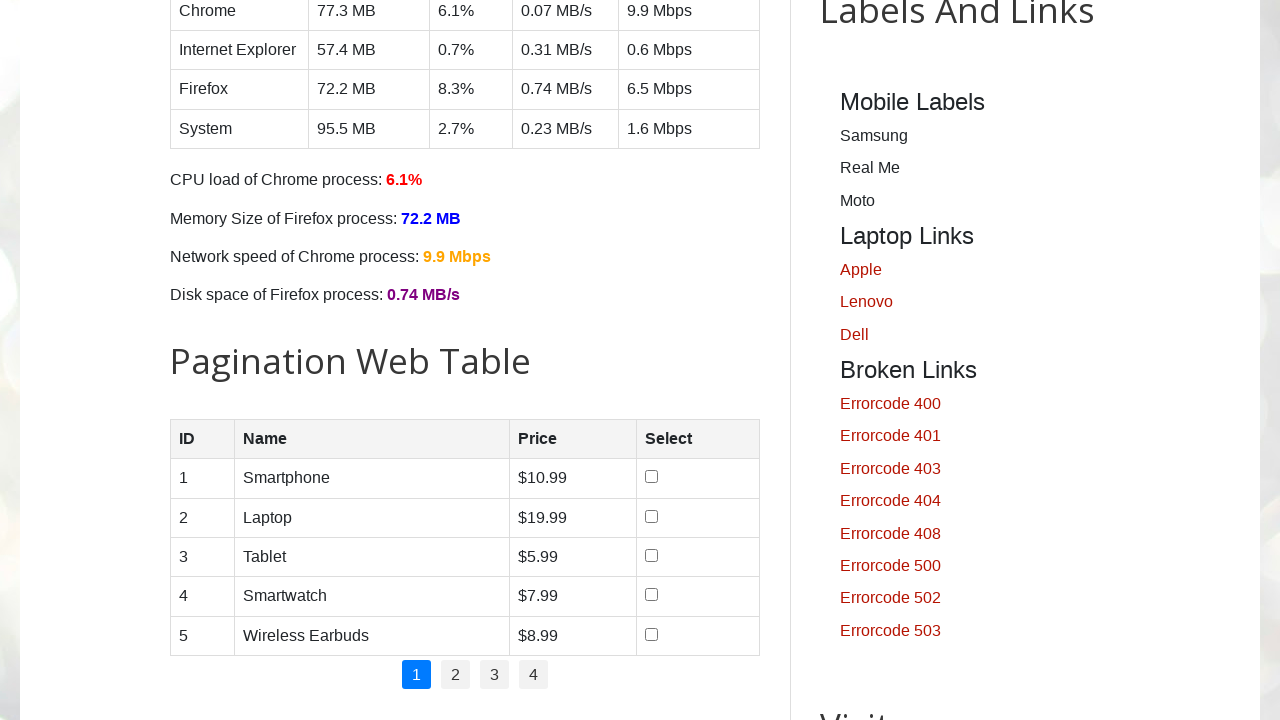